Tests checkbox functionality by clicking both checkboxes in forward order and verifying their states

Starting URL: https://the-internet.herokuapp.com/checkboxes

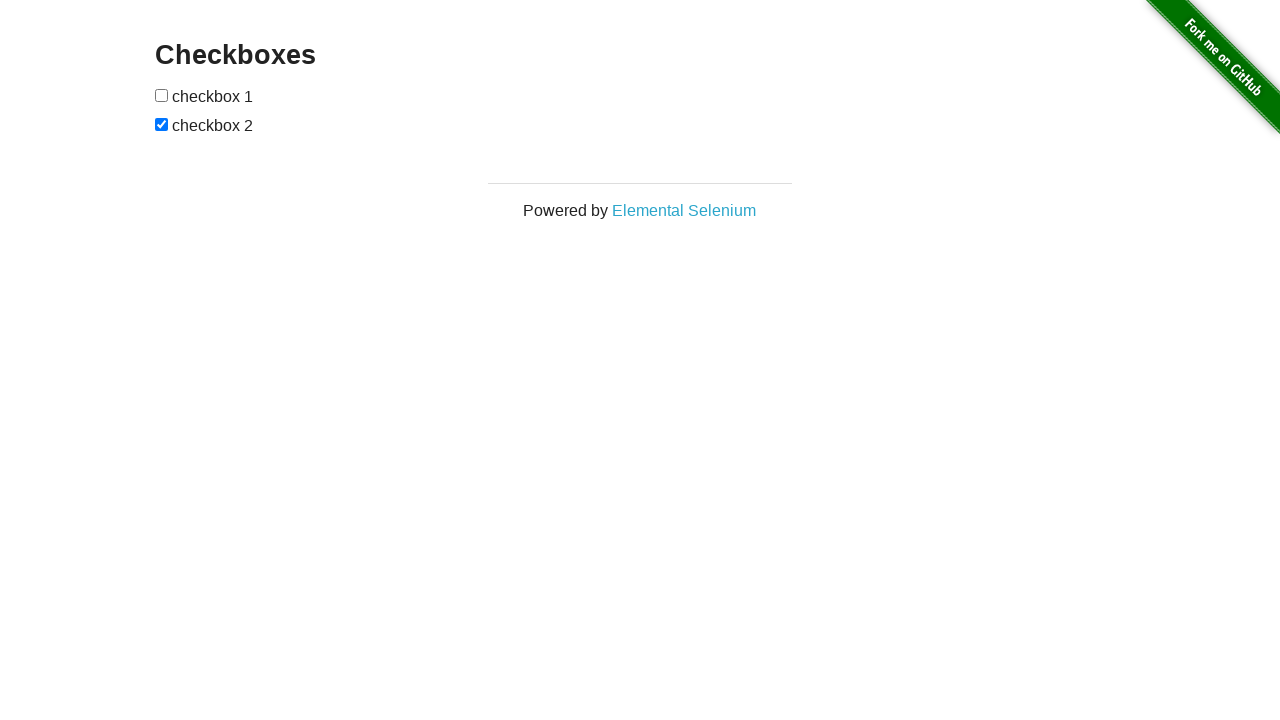

Located first checkbox element
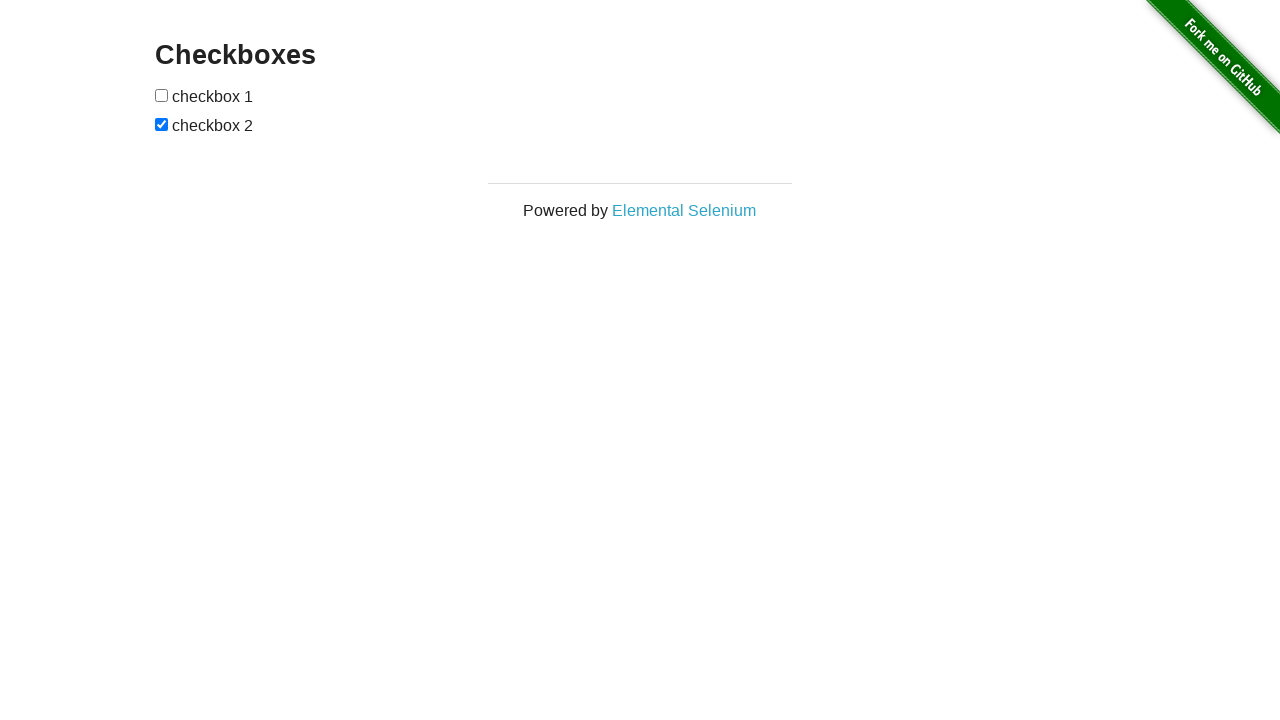

Located second checkbox element
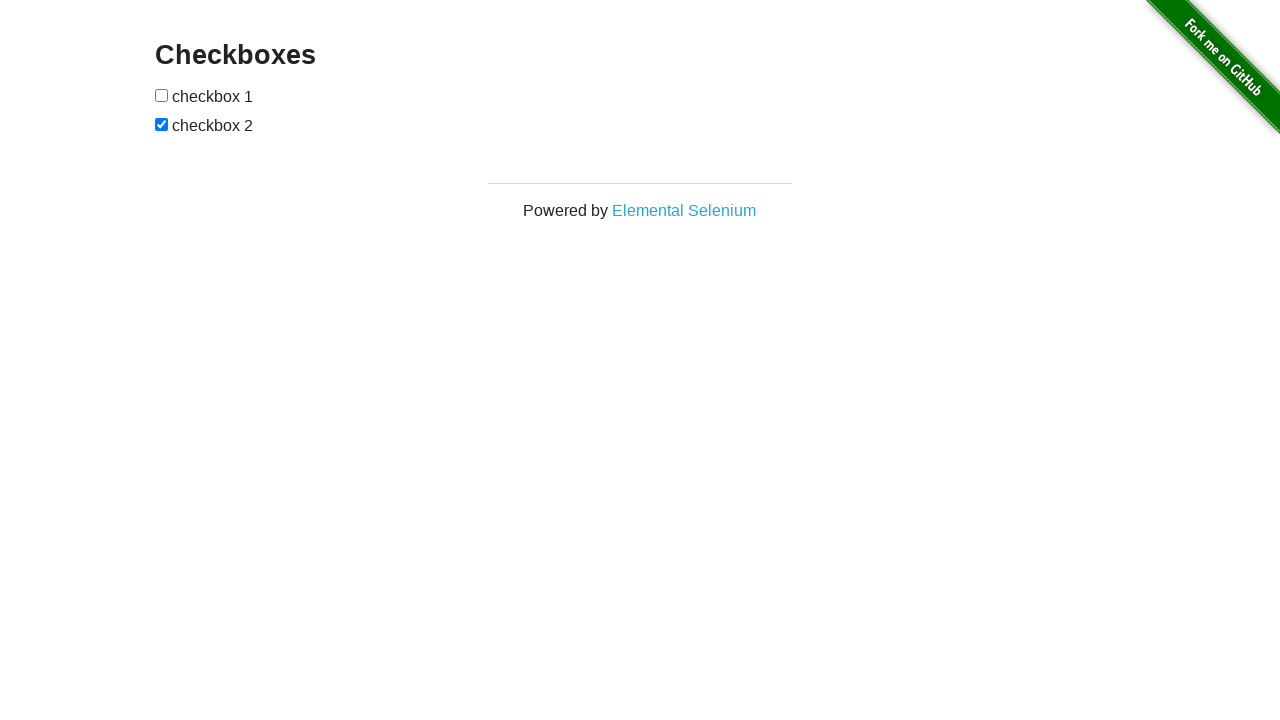

Clicked first checkbox at (162, 95) on form#checkboxes input[type='checkbox']:first-child
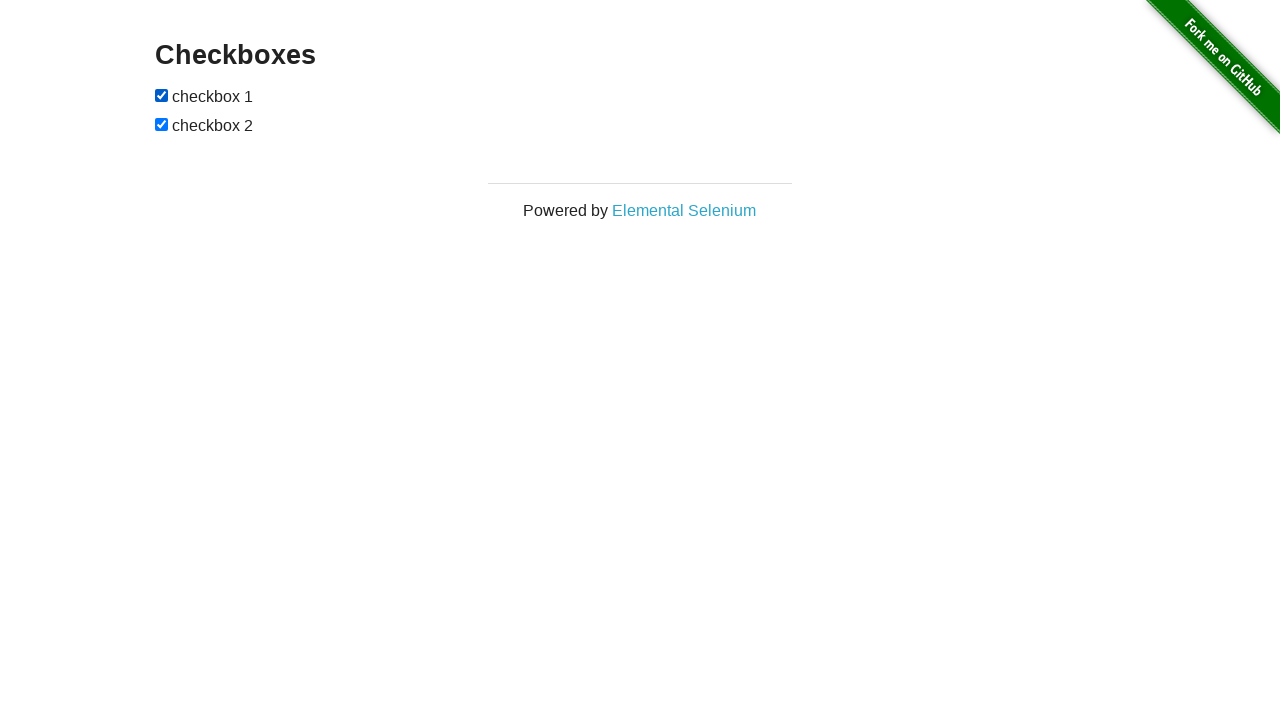

Clicked second checkbox at (162, 124) on form#checkboxes input[type='checkbox']:last-child
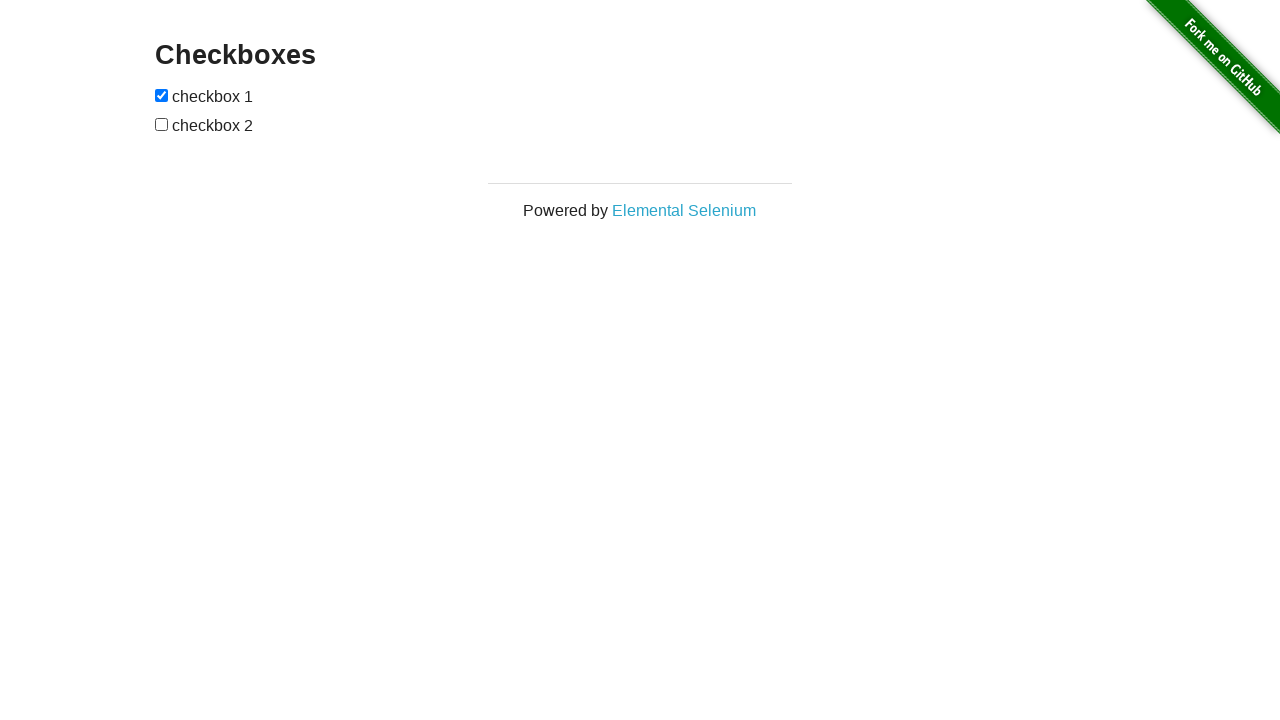

Verified first checkbox is checked
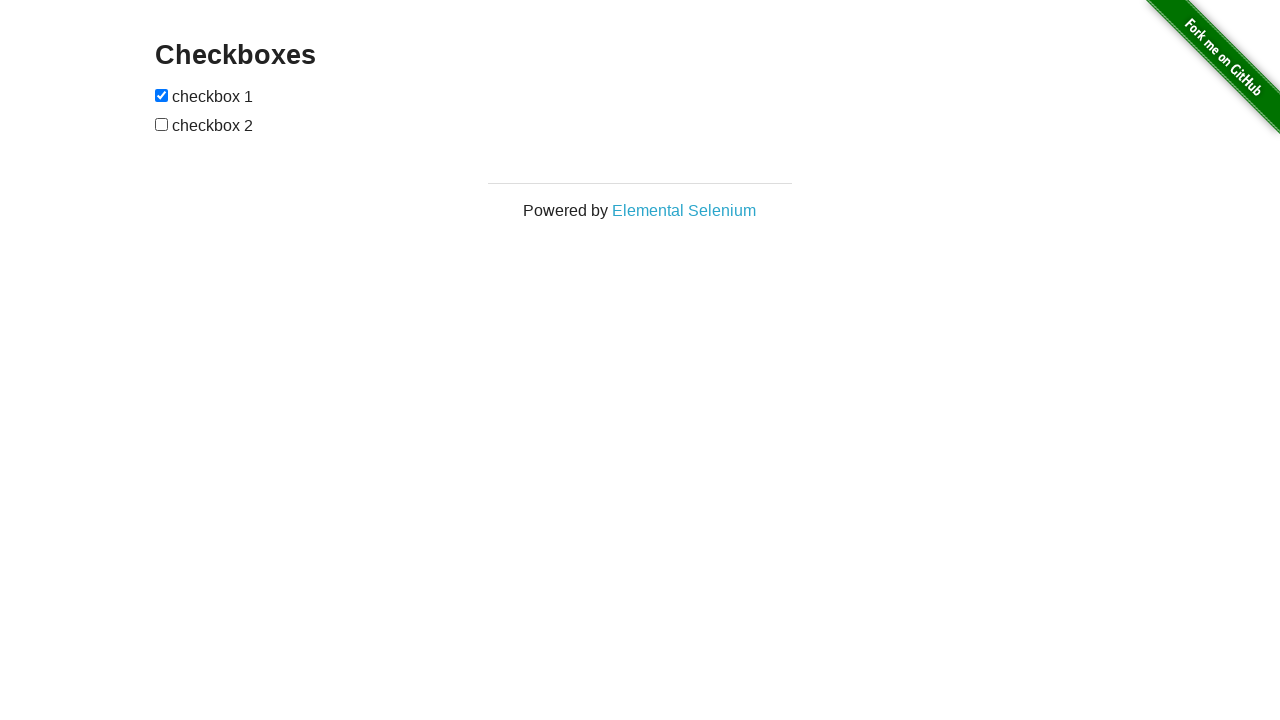

Verified second checkbox is unchecked
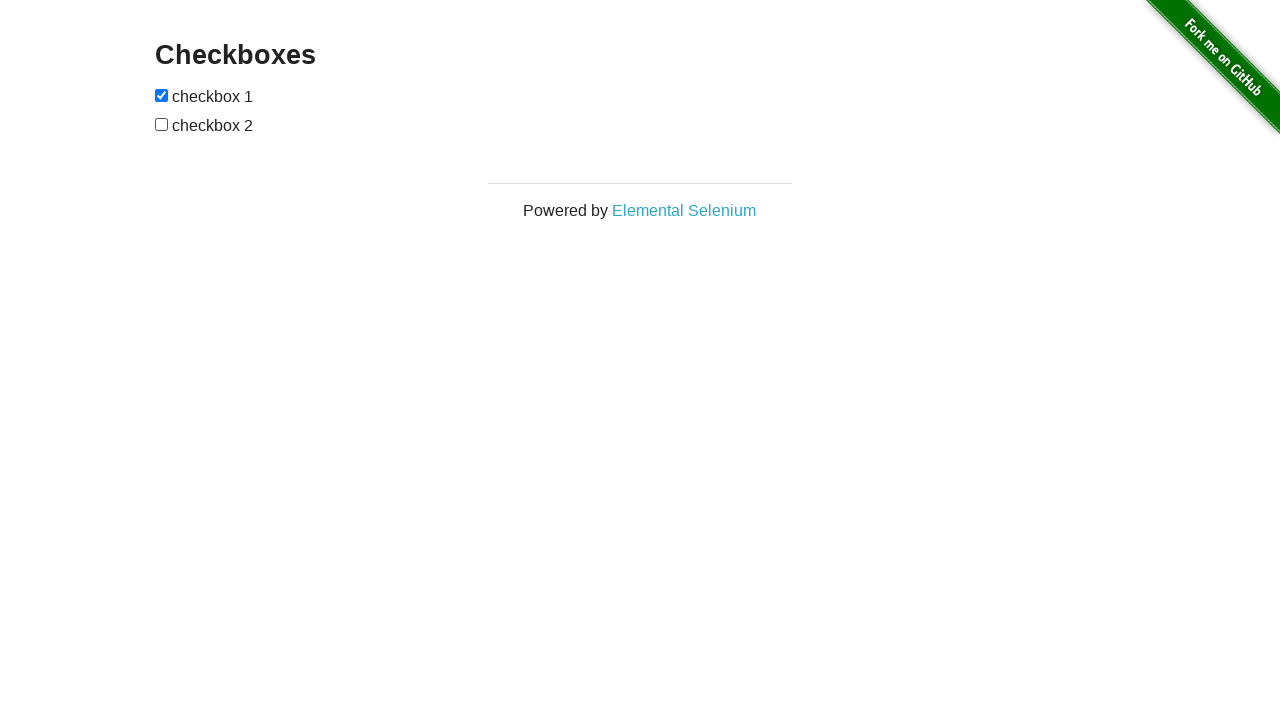

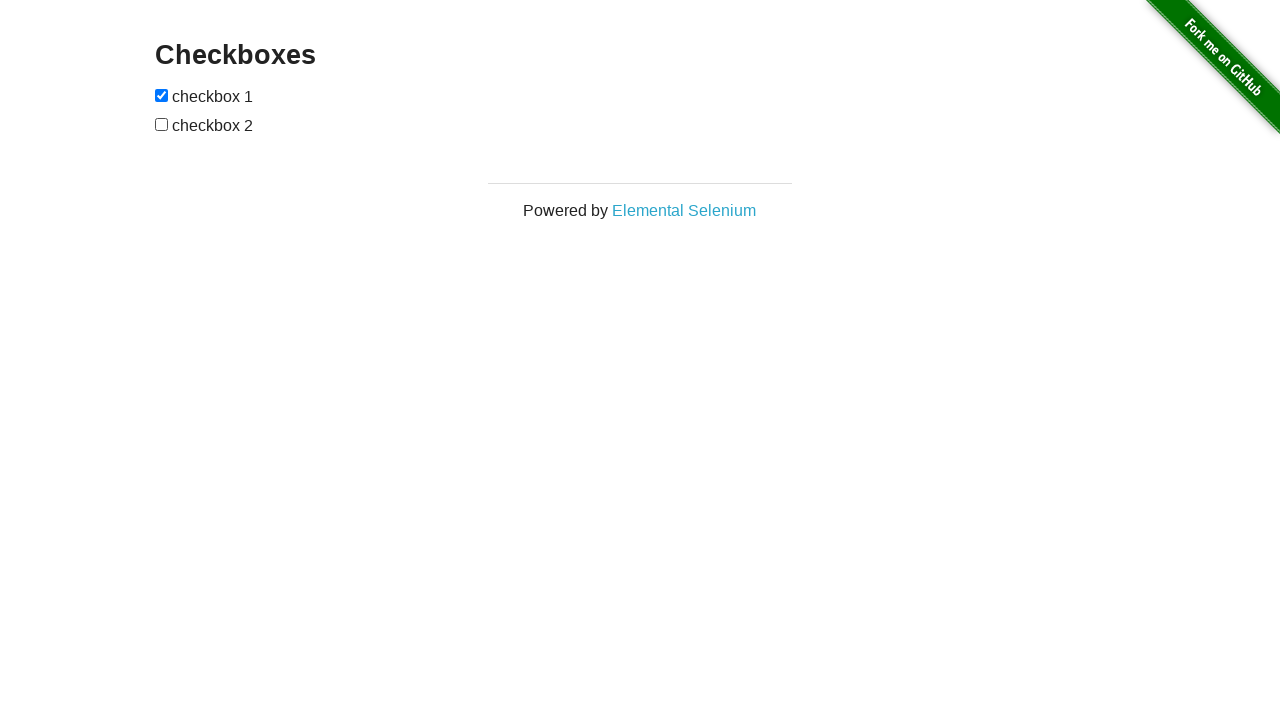